Tests browser navigation by navigating to a GitHub repository page, then testing back, forward, and reload navigation functions

Starting URL: https://github.com/hardkoded/puppeteer-sharp

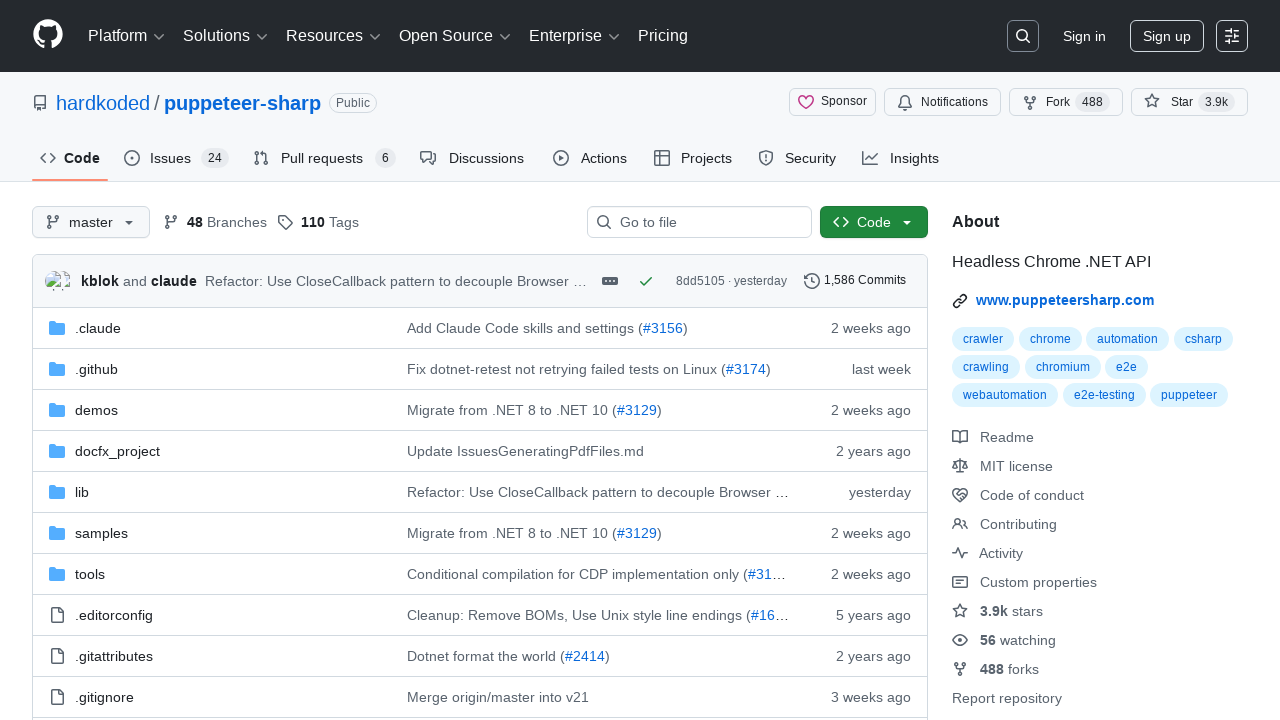

Navigated back in browser history
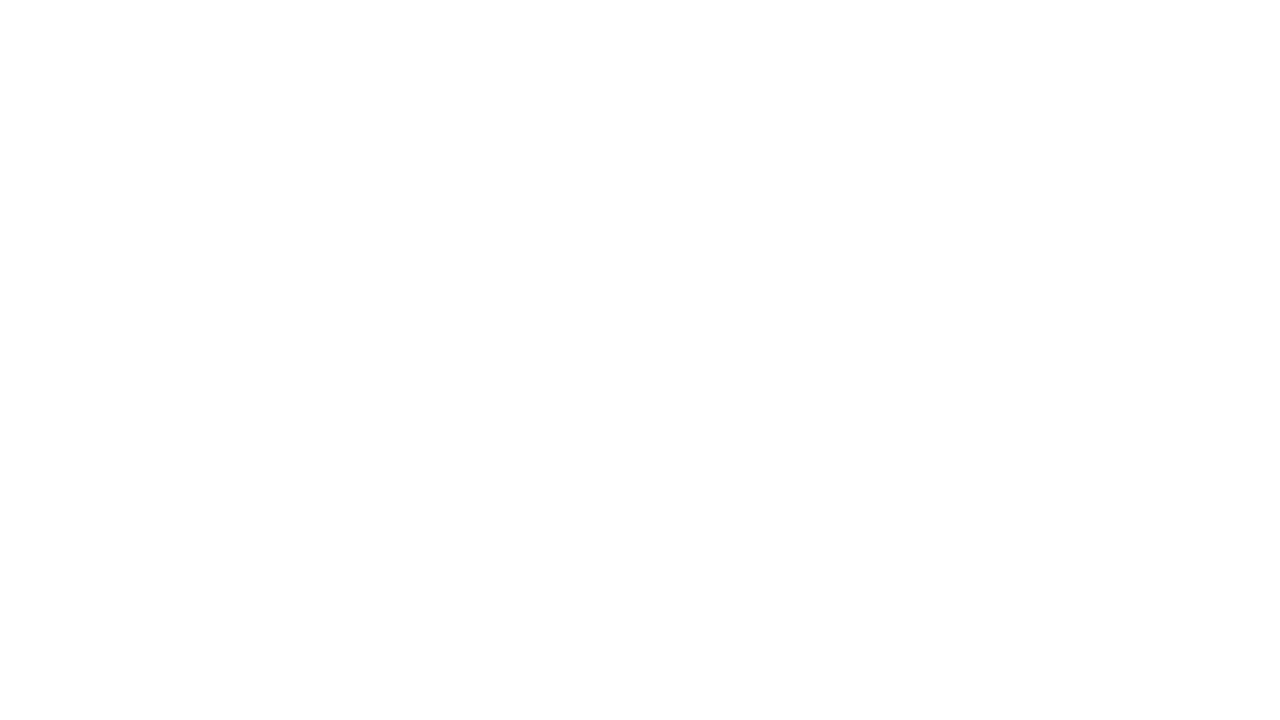

Navigated forward in browser history
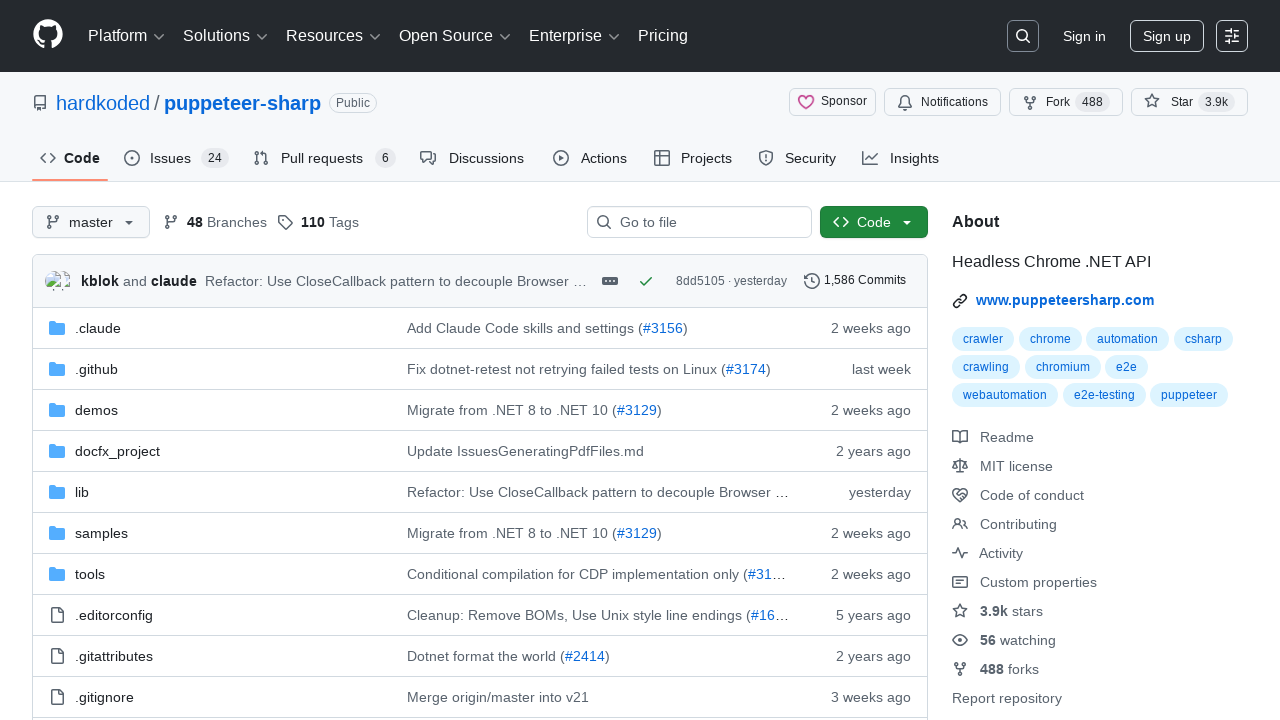

Reloaded the current page
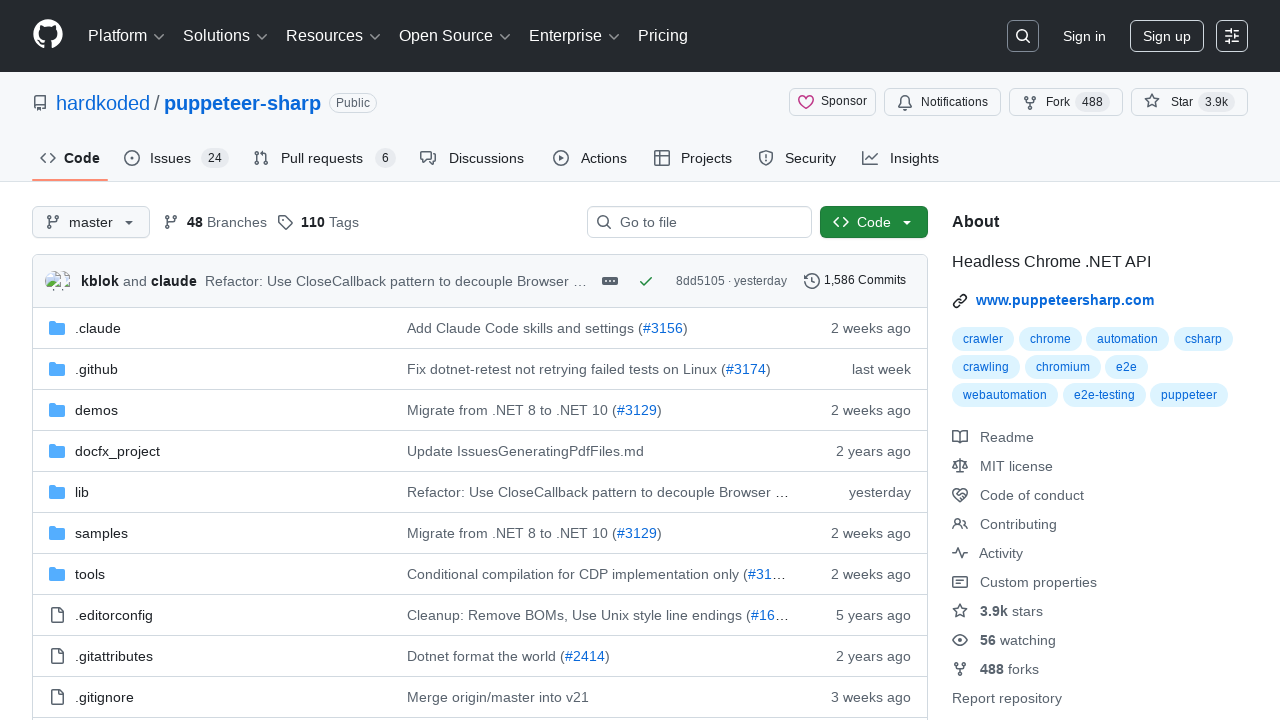

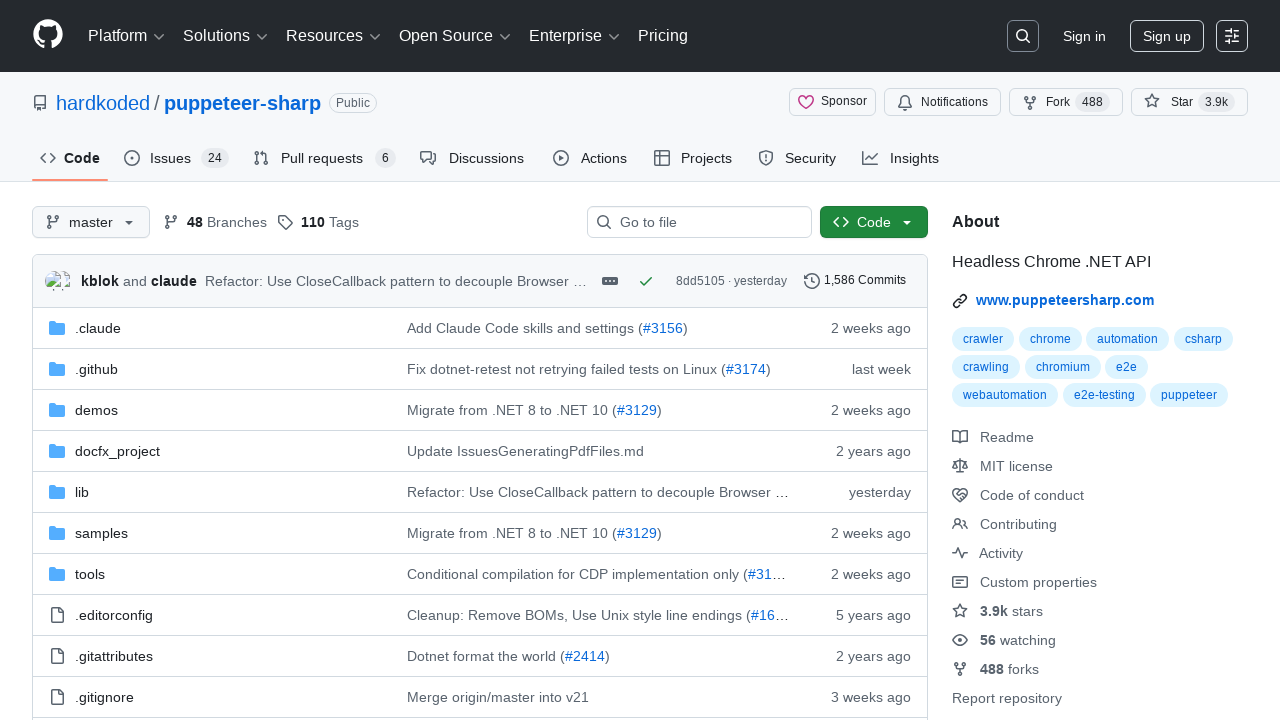